Verifies that the WebDriver link has the correct href attribute value

Starting URL: https://webdriver.io/docs/api/

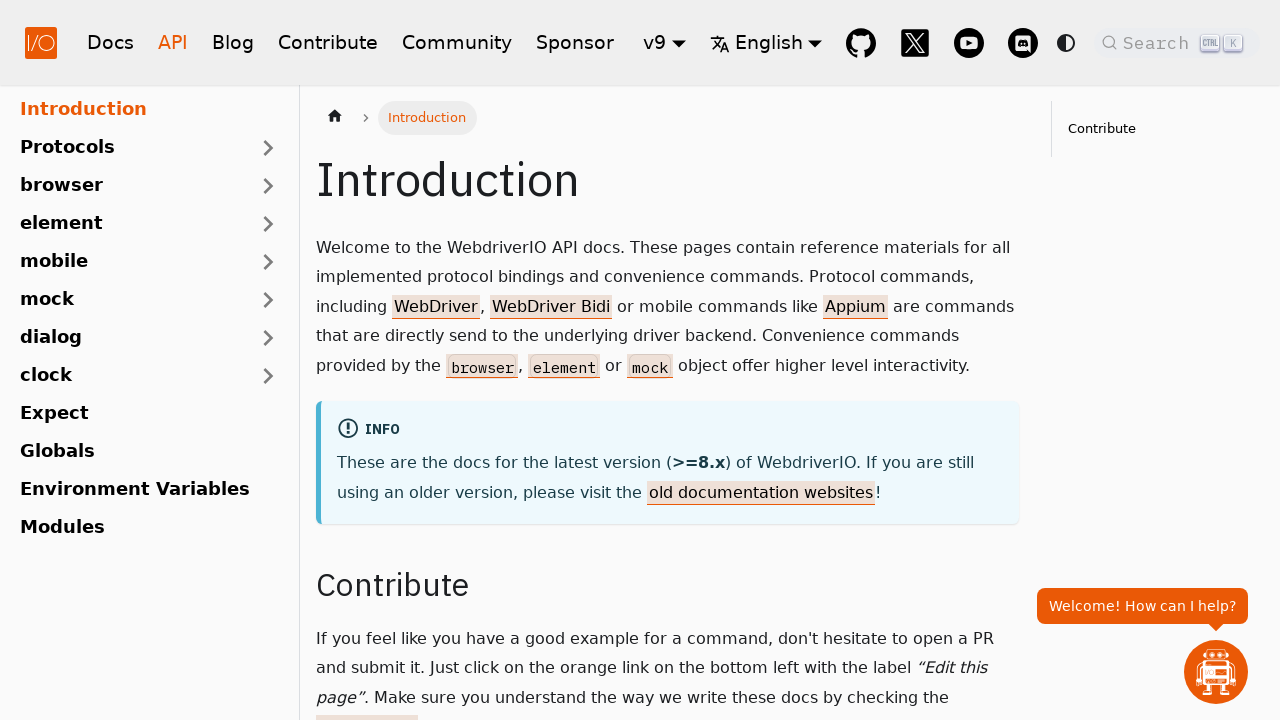

Located WebDriver link element by XPath
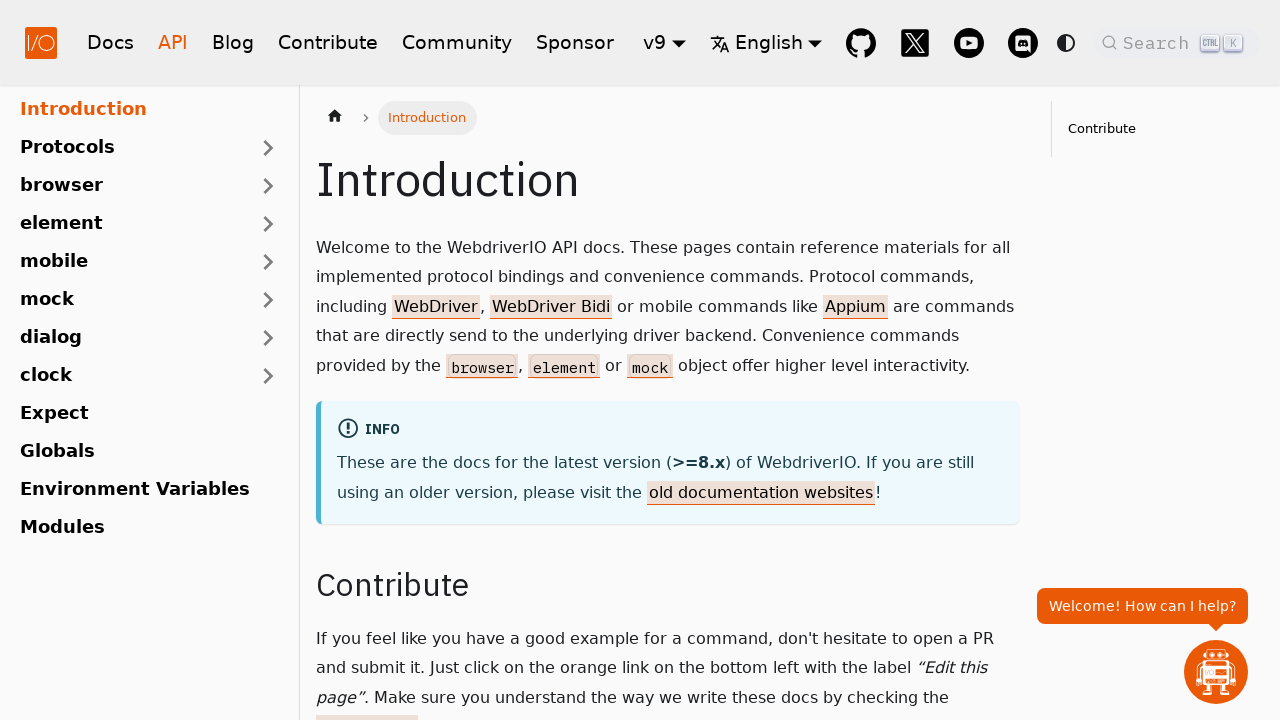

WebDriver link element became visible and ready
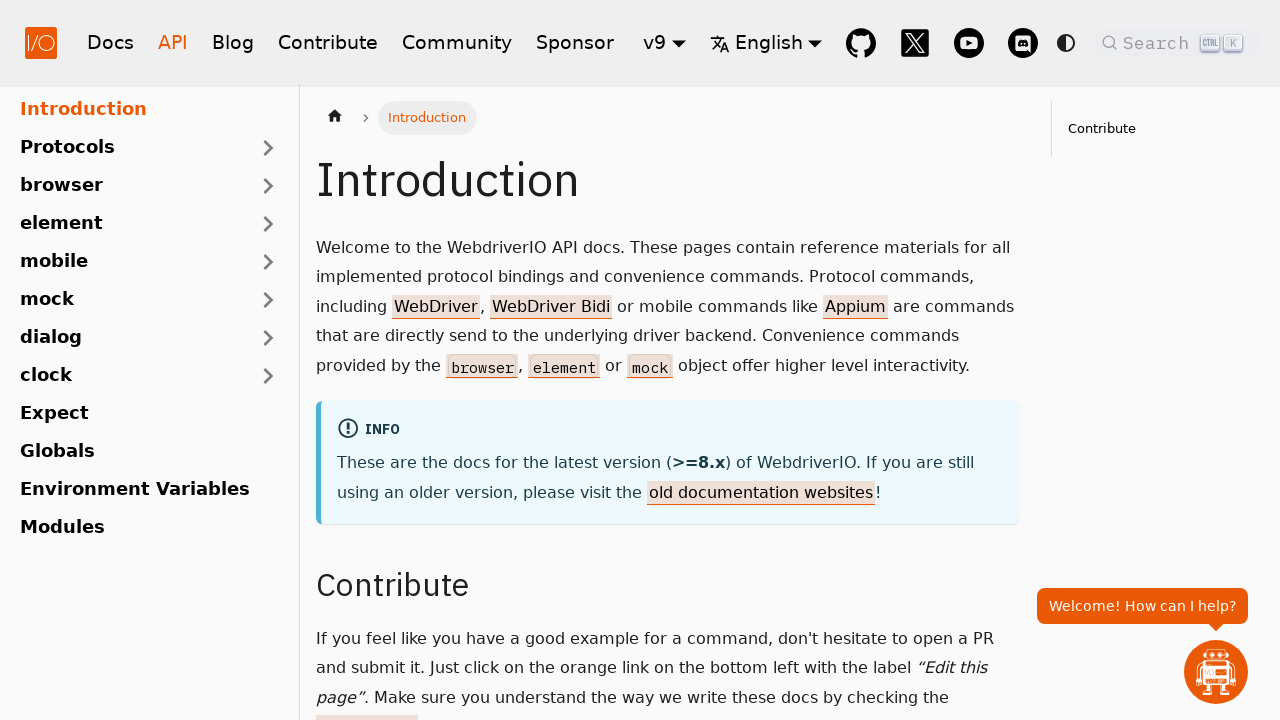

Retrieved href attribute value: /docs/api/webdriver
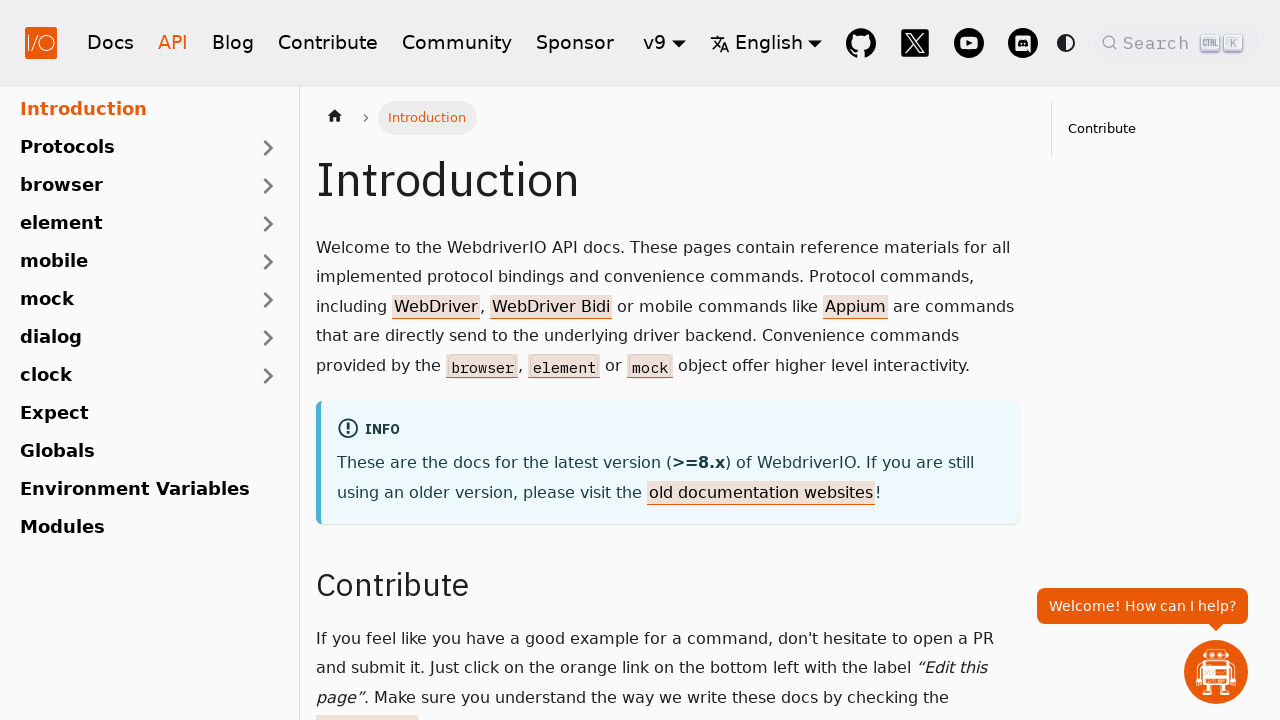

Verified WebDriver link href attribute equals '/docs/api/webdriver'
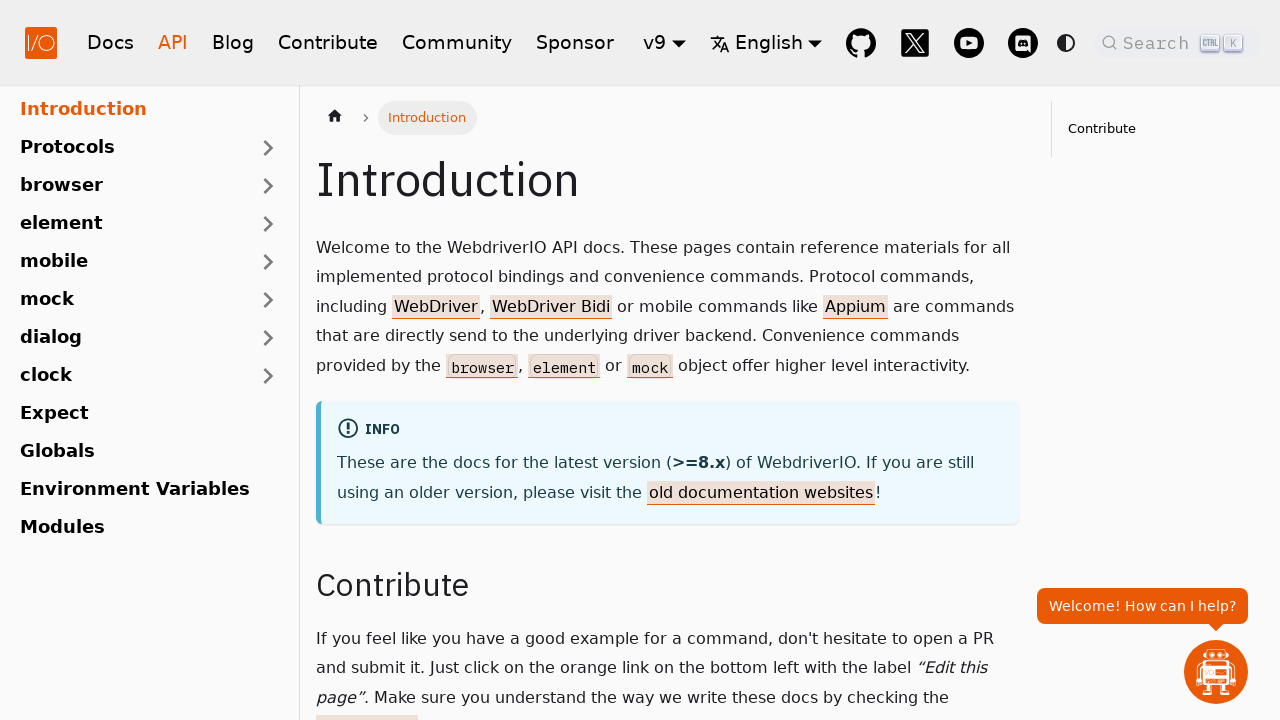

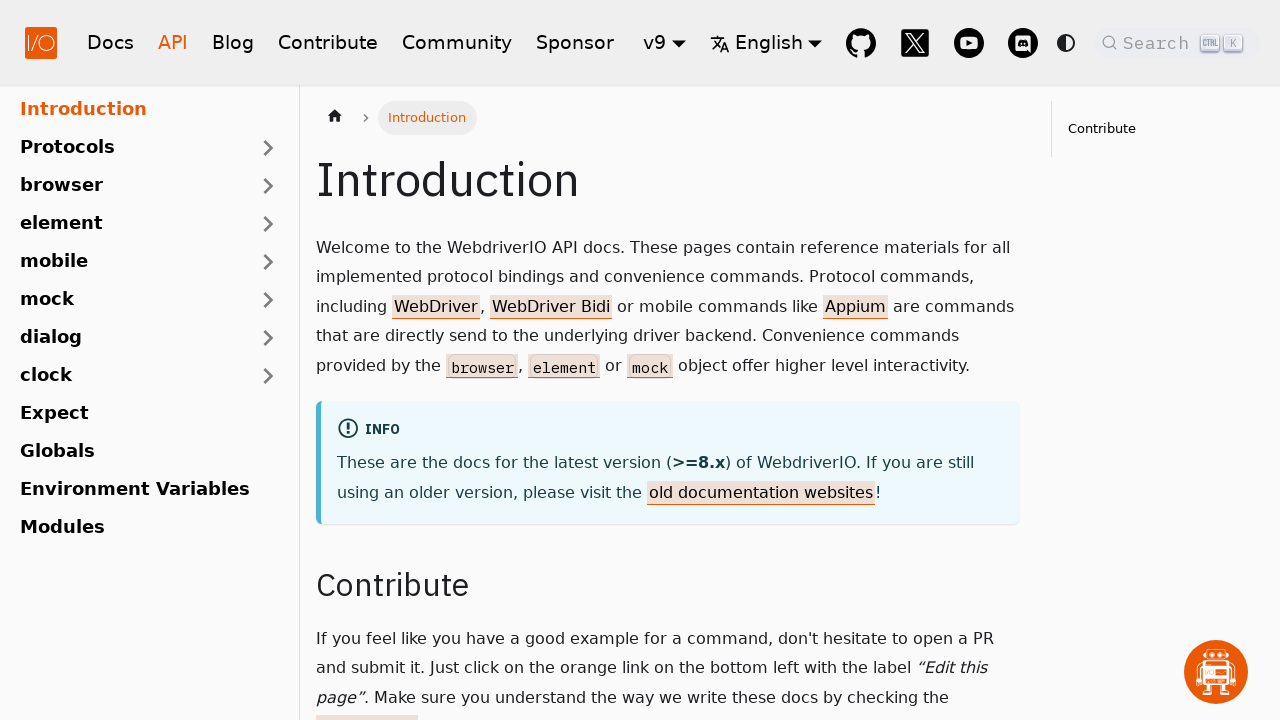